Tests marking all todo items as completed using the toggle-all checkbox

Starting URL: https://demo.playwright.dev/todomvc

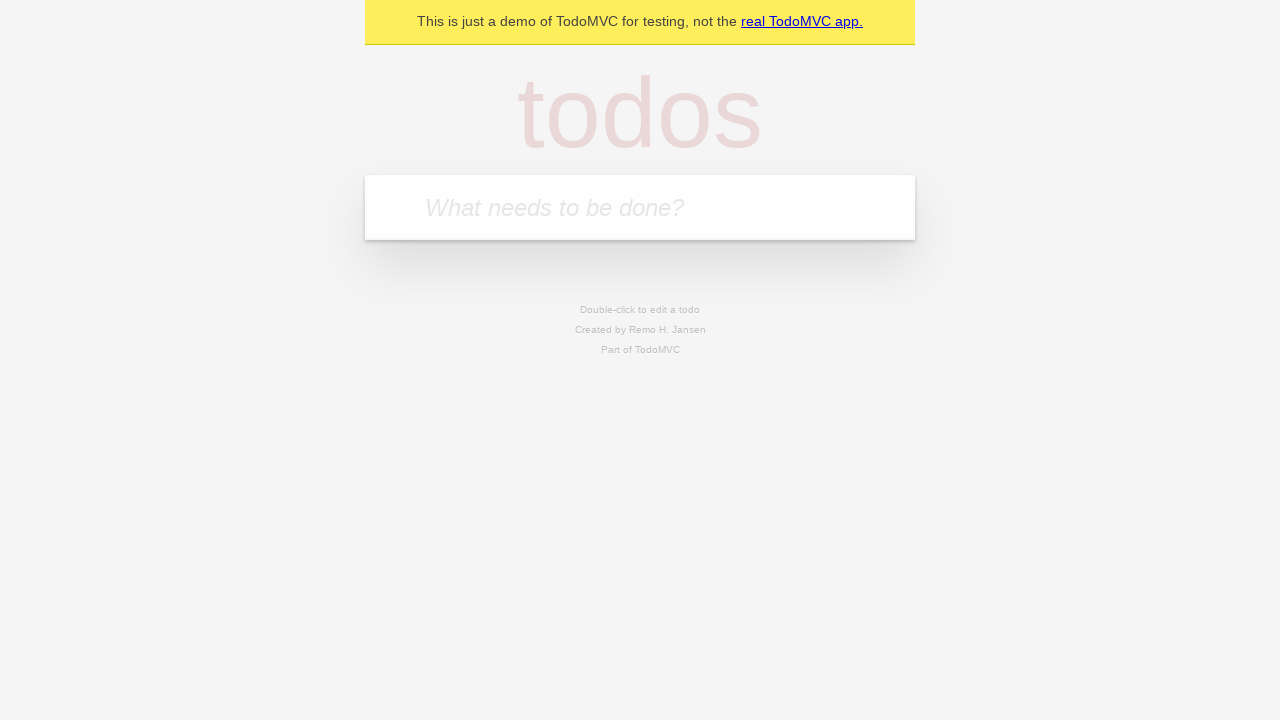

Filled new todo field with 'buy some cheese' on .new-todo
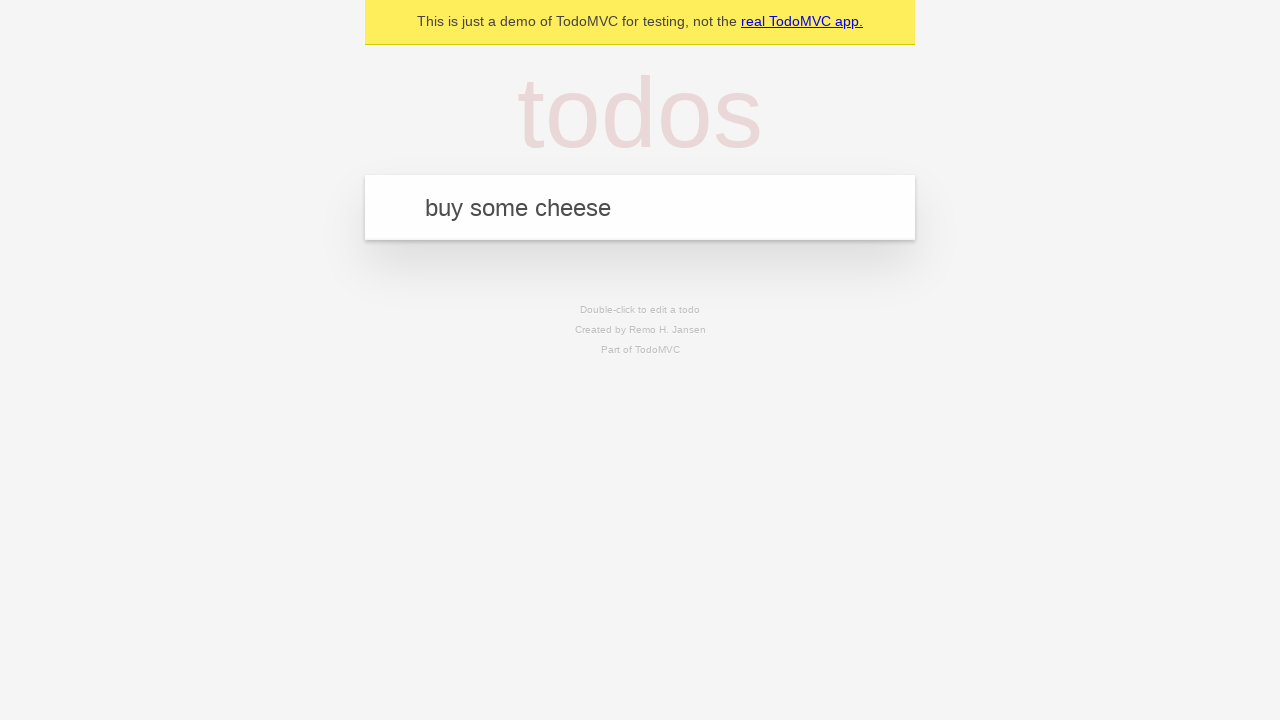

Pressed Enter to add first todo item on .new-todo
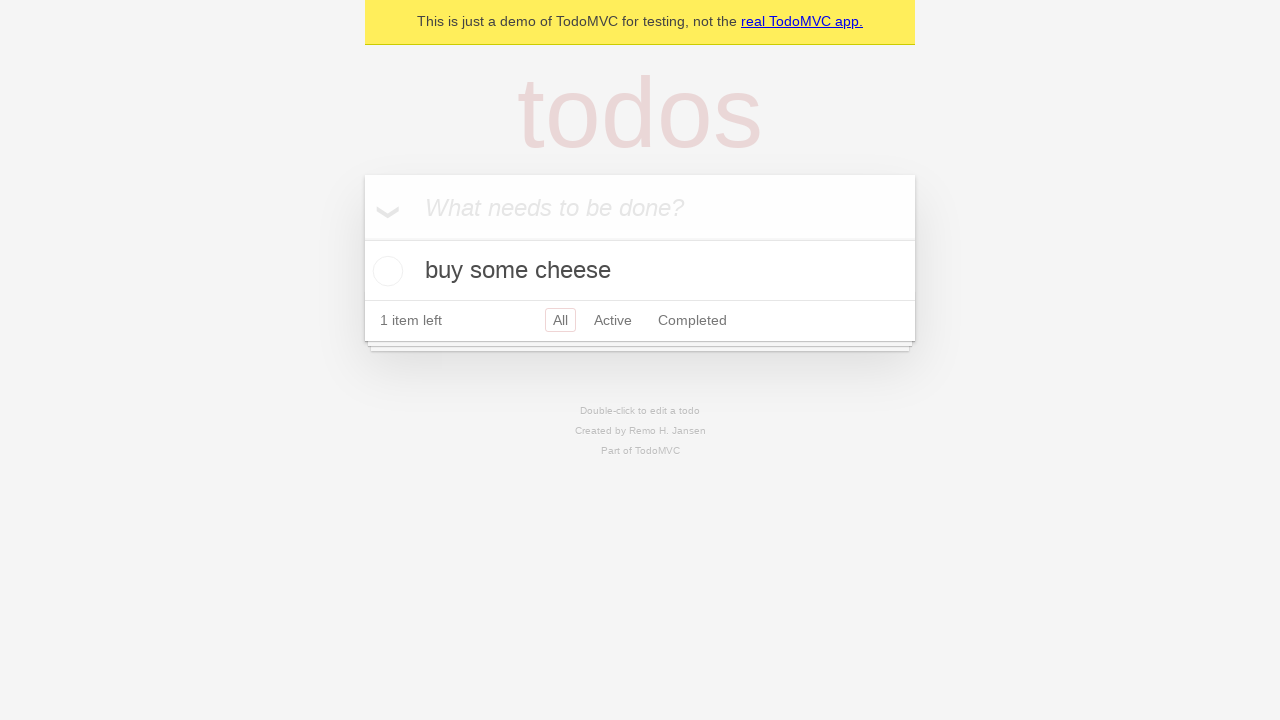

Filled new todo field with 'feed the cat' on .new-todo
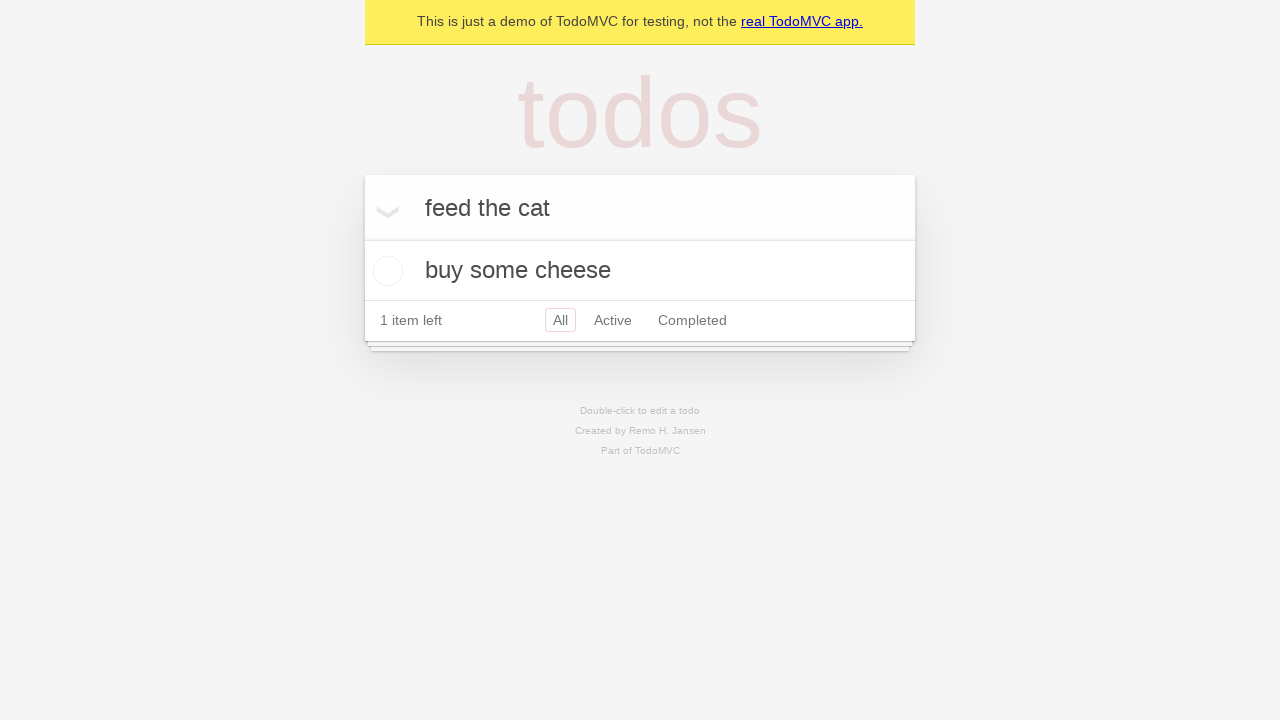

Pressed Enter to add second todo item on .new-todo
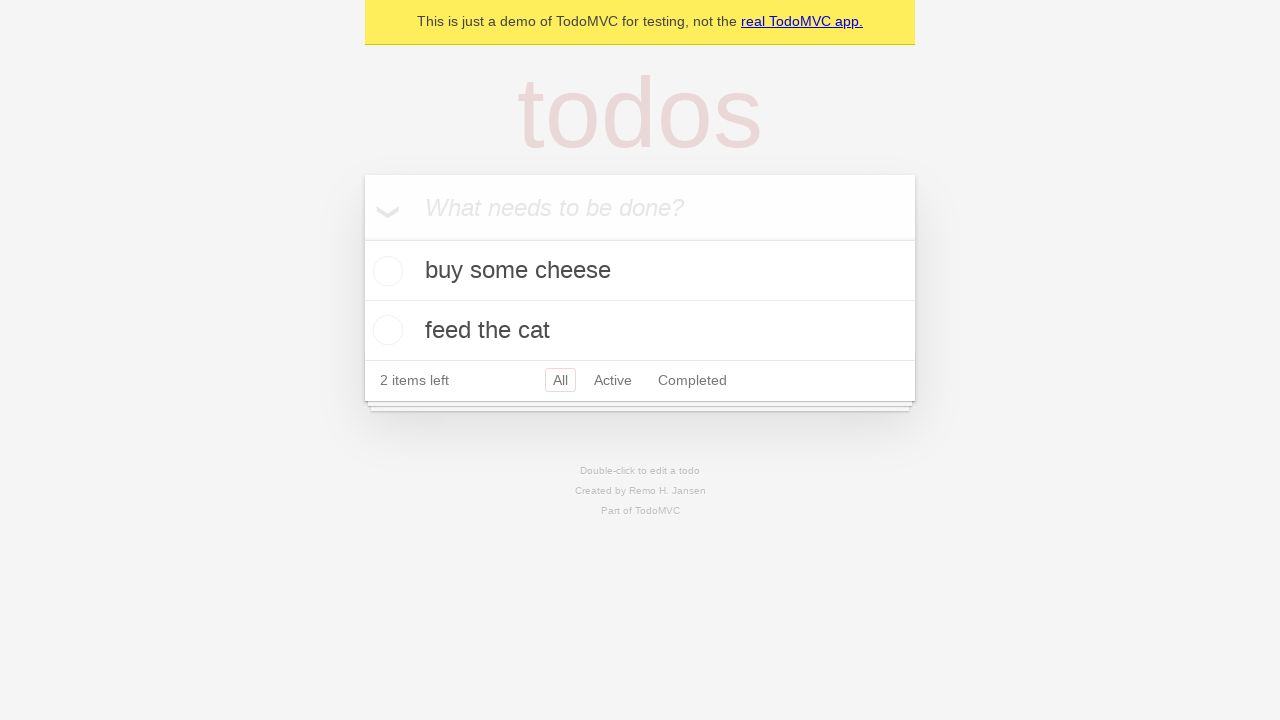

Filled new todo field with 'book a doctors appointment' on .new-todo
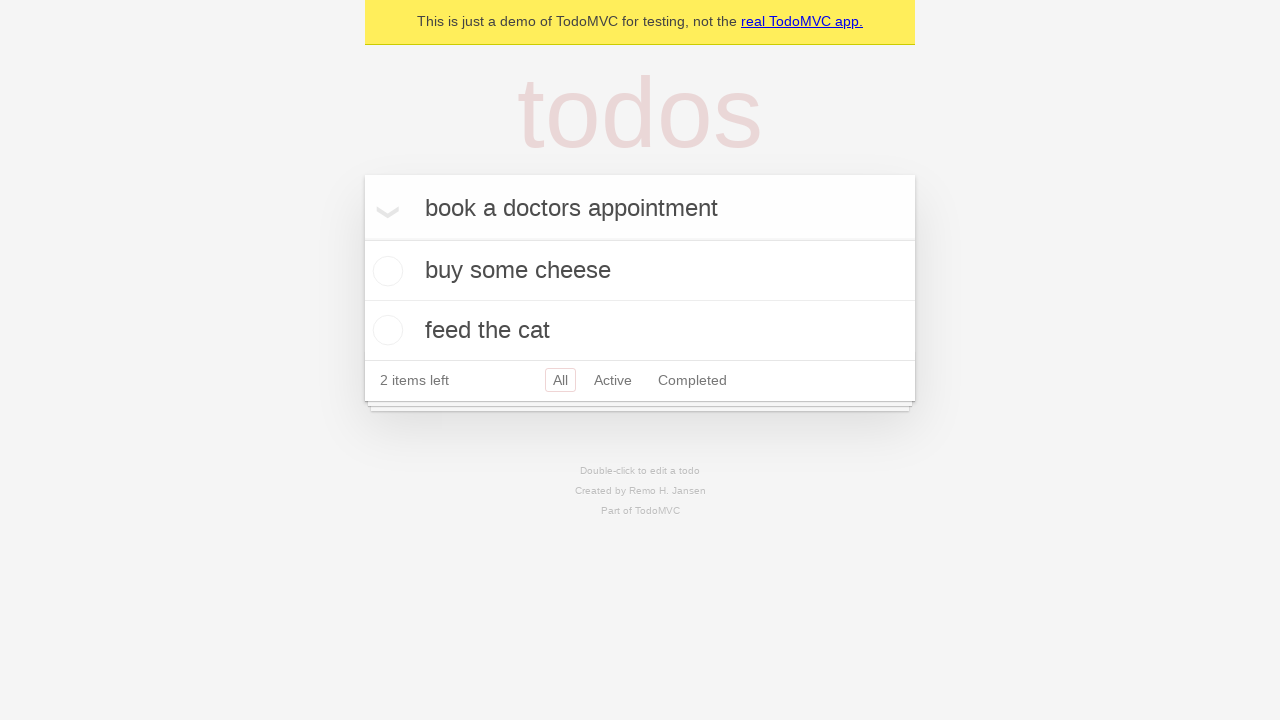

Pressed Enter to add third todo item on .new-todo
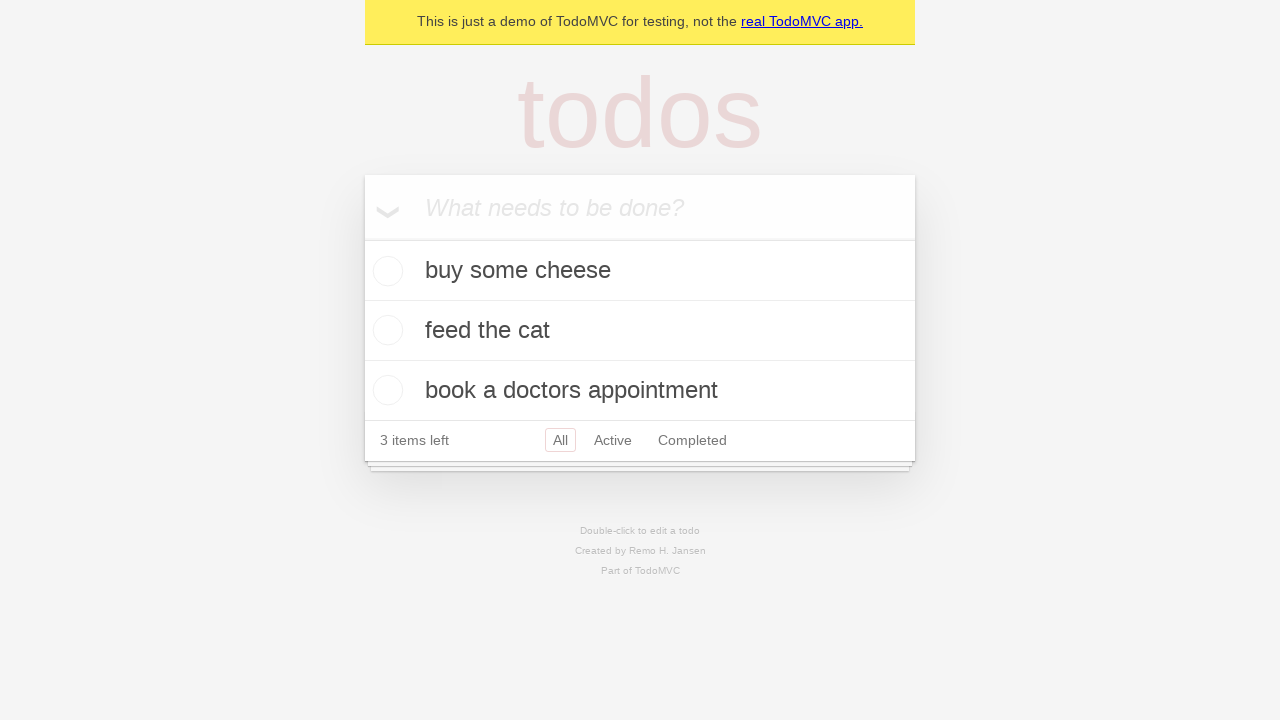

Waited for all three todo items to be rendered
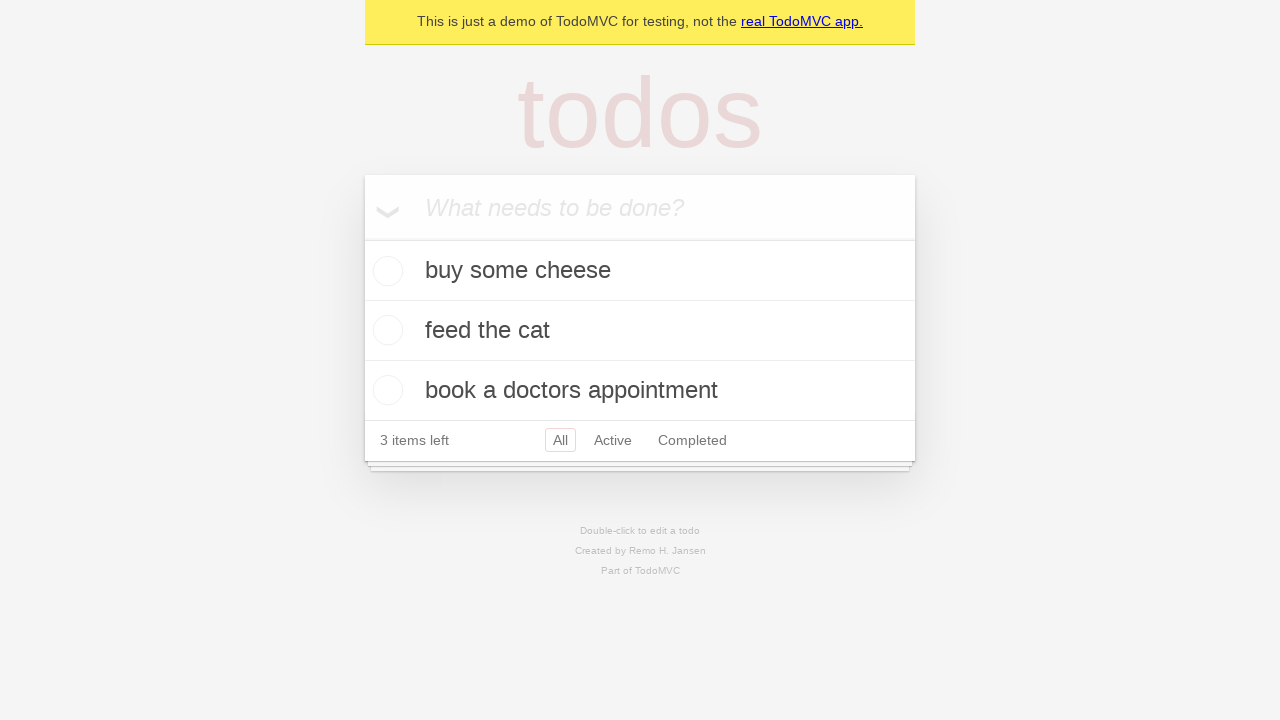

Checked toggle-all checkbox to mark all items as completed at (362, 238) on .toggle-all
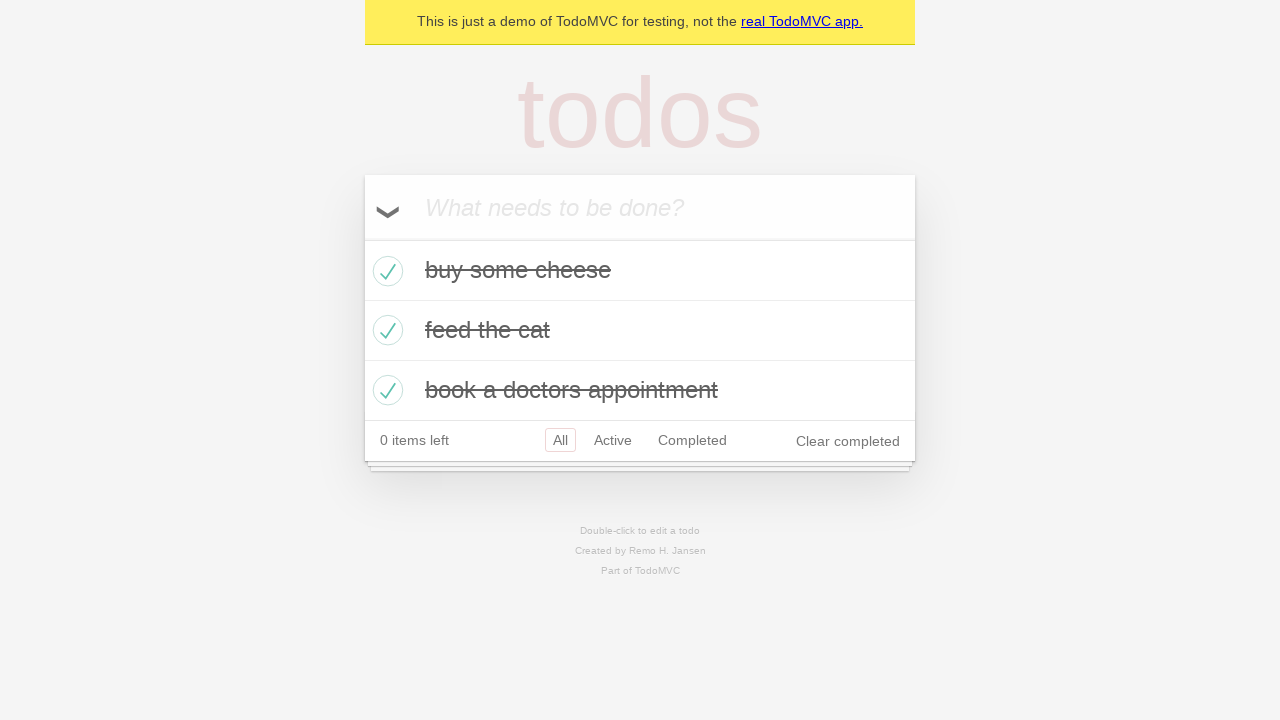

Verified that todo items are marked as completed
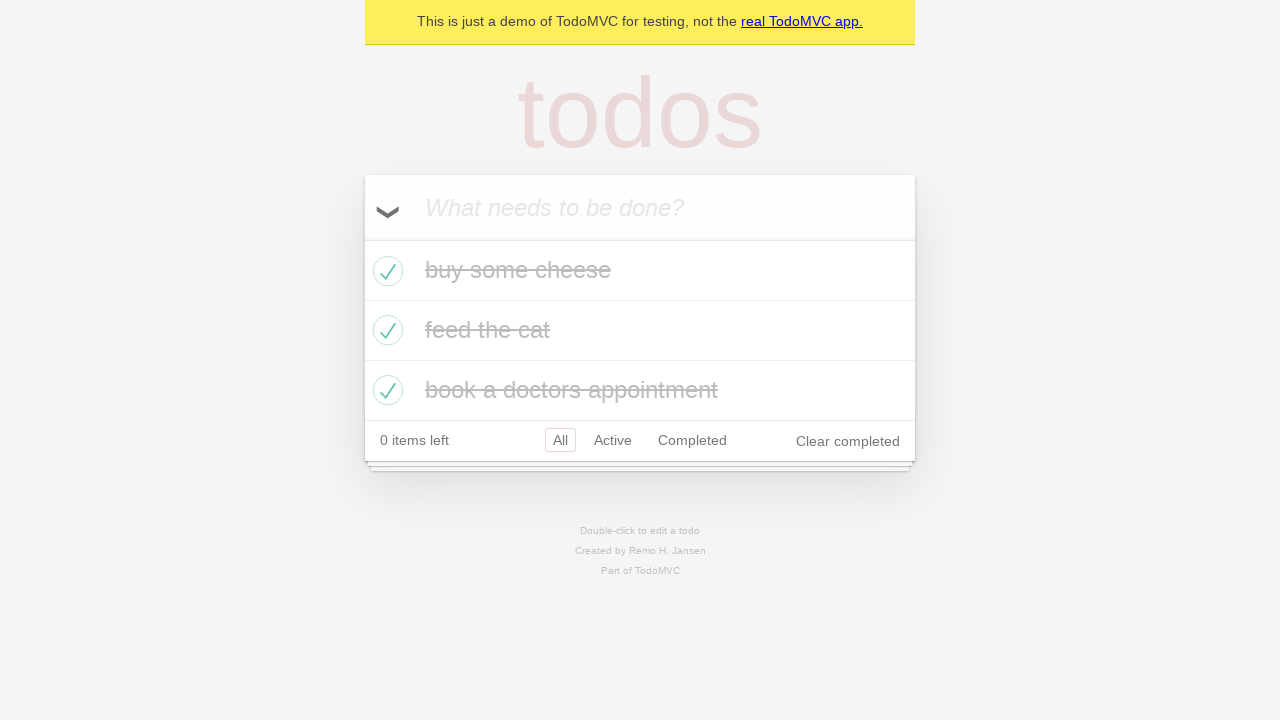

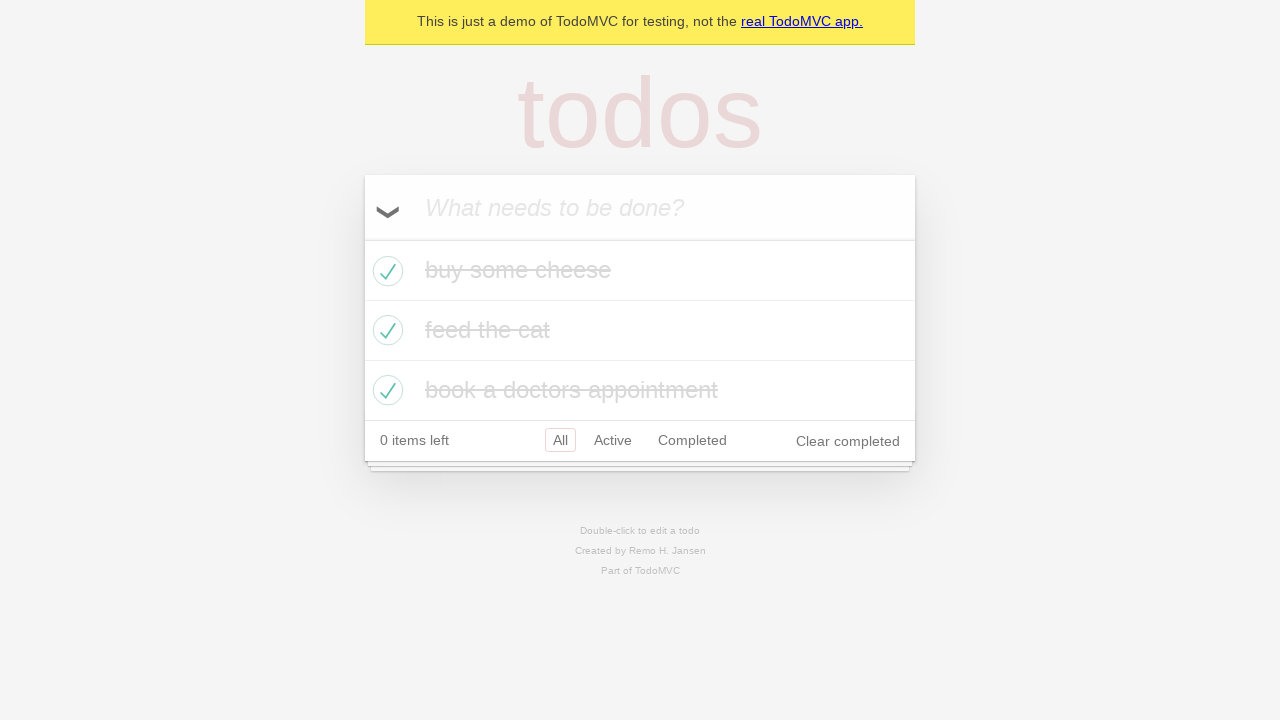